Finds an element using XPath selector and fills it with text

Starting URL: https://bonigarcia.dev/selenium-webdriver-java/web-form.html

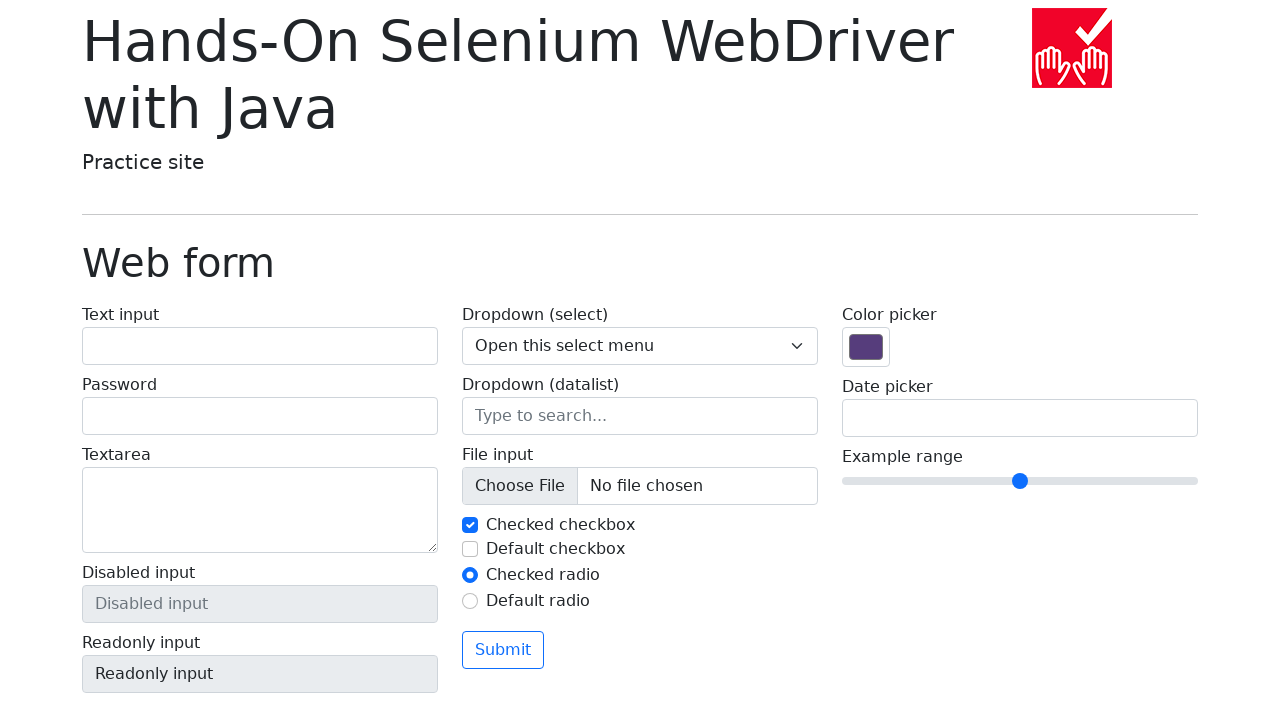

Navigated to web form page
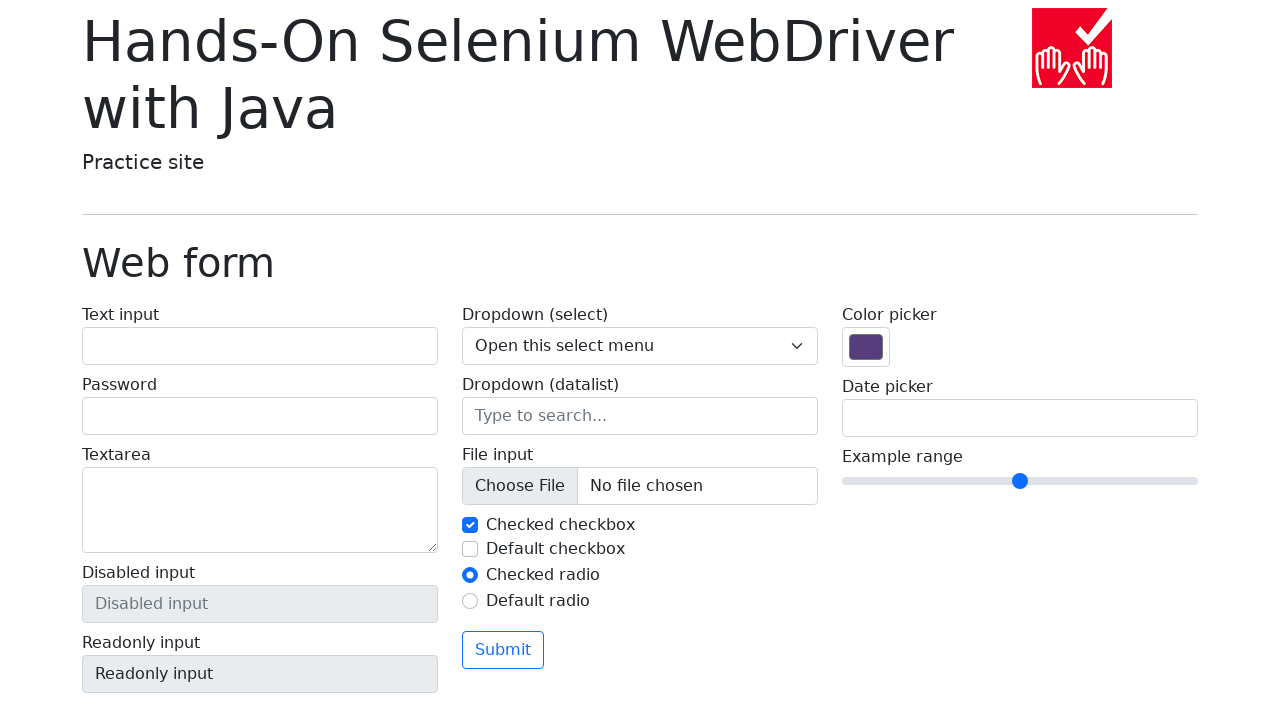

Located element using XPath selector
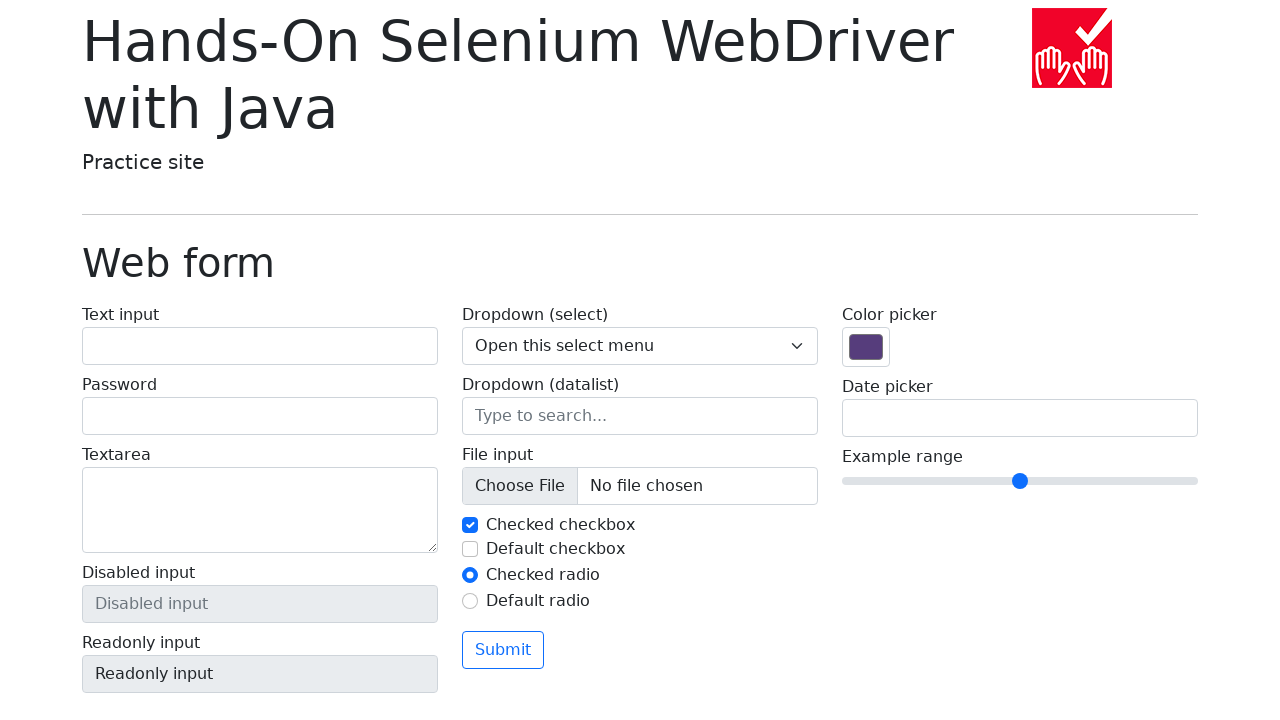

Filled text input with 'Hello World' on xpath=//*[@id='my-text-id']
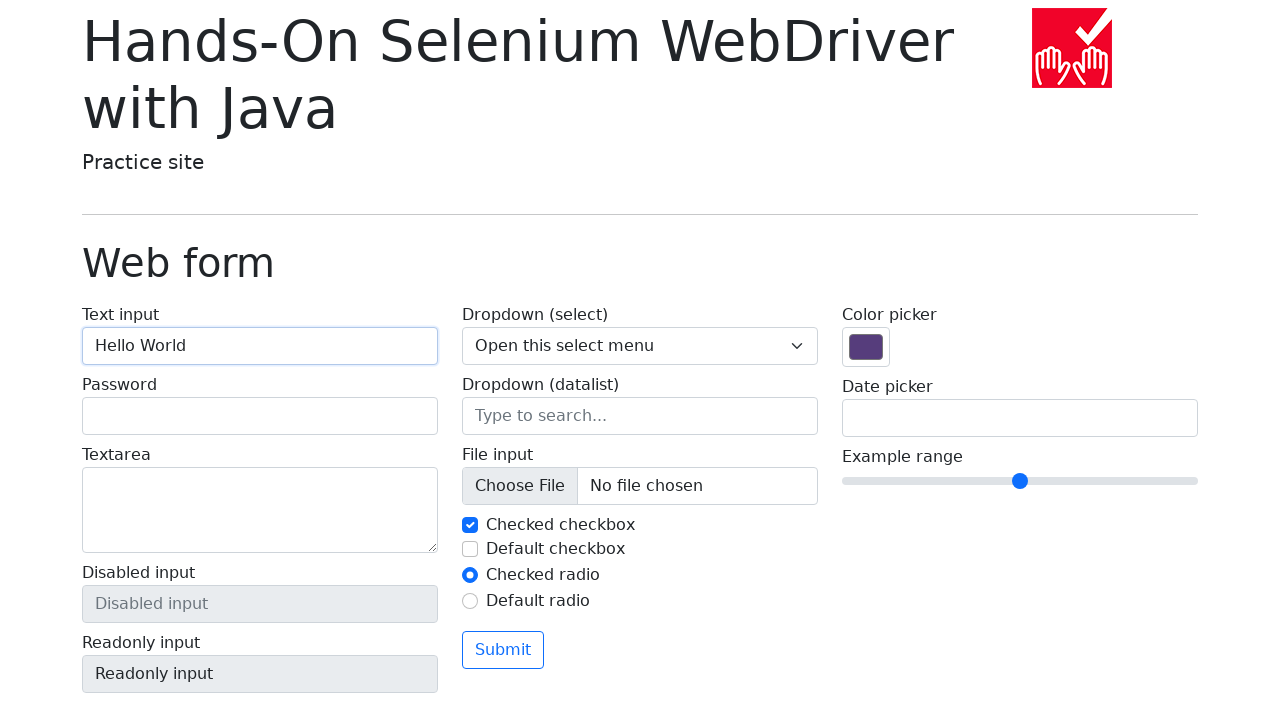

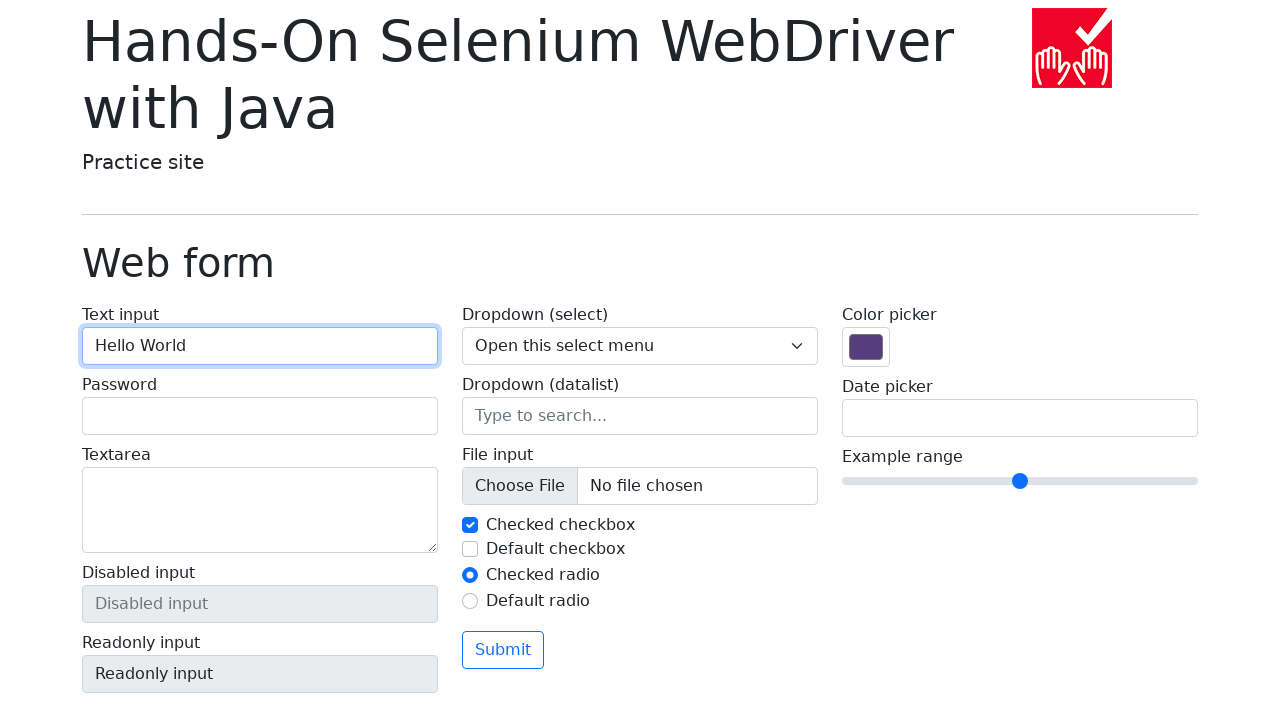